Navigates to helion.pl website and performs cookie management operations (deleting a cookie and retrieving all cookies)

Starting URL: https://helion.pl

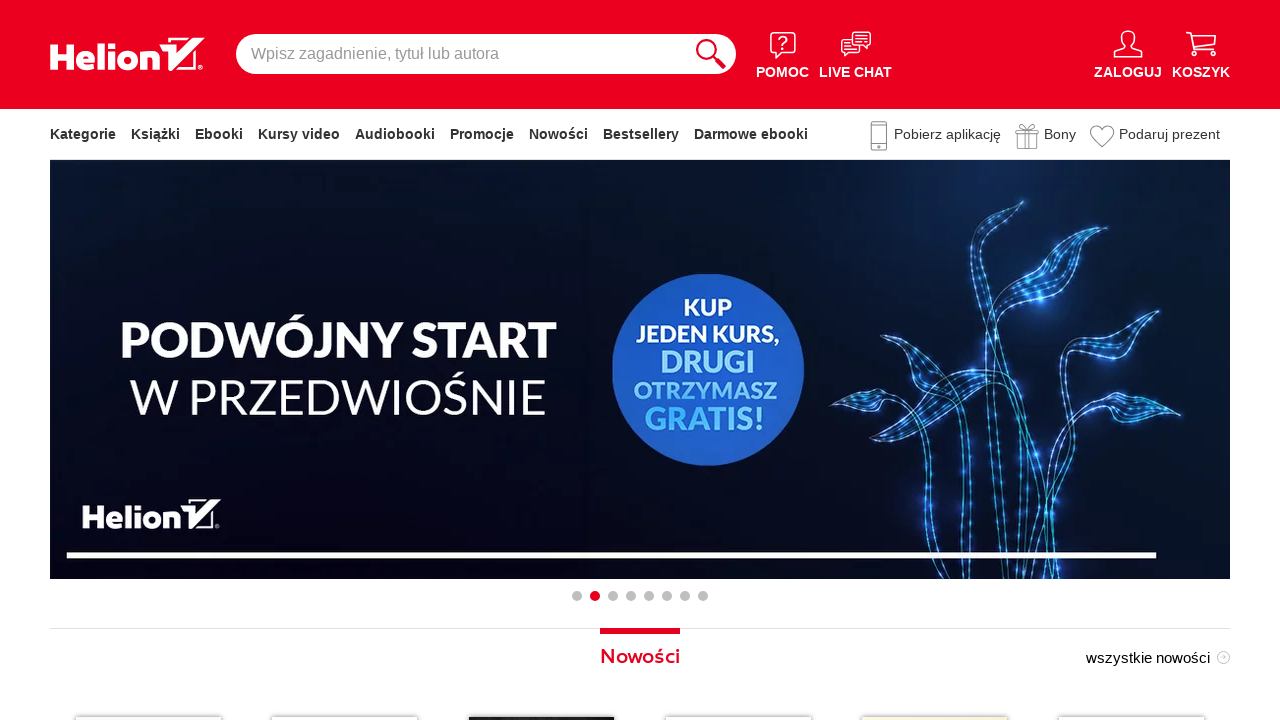

Cleared all cookies from context
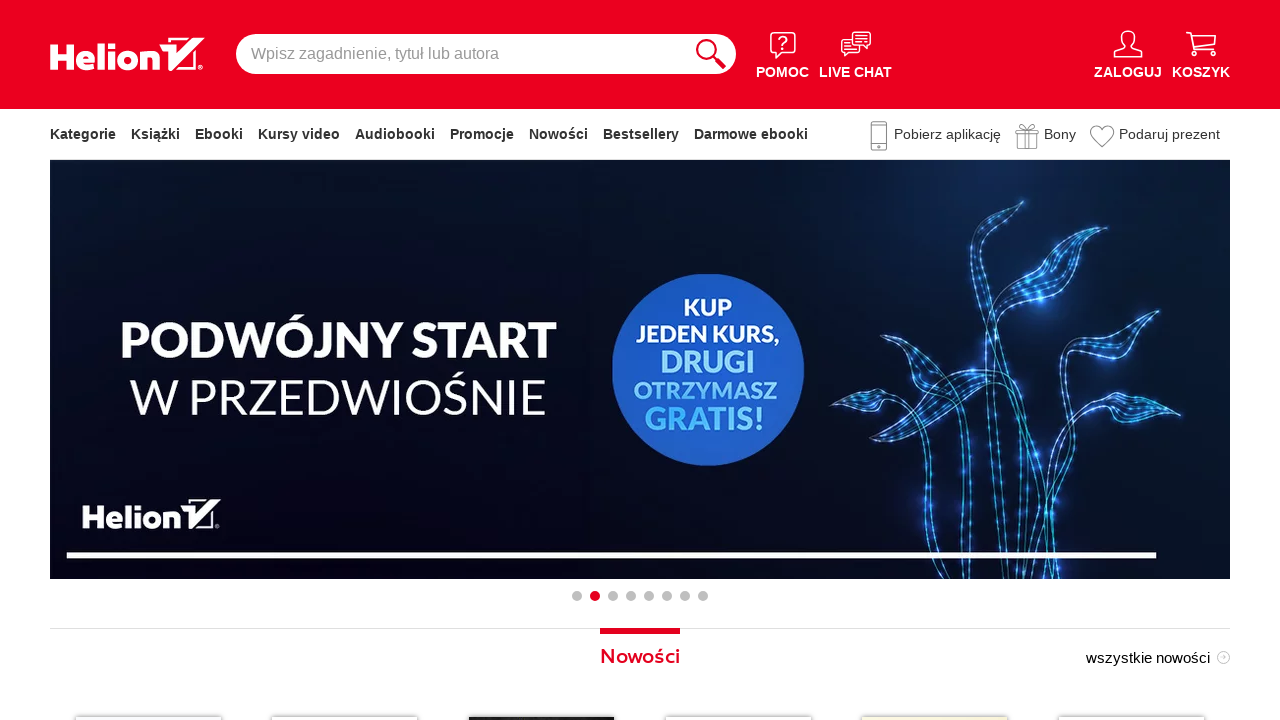

Retrieved all cookies from context
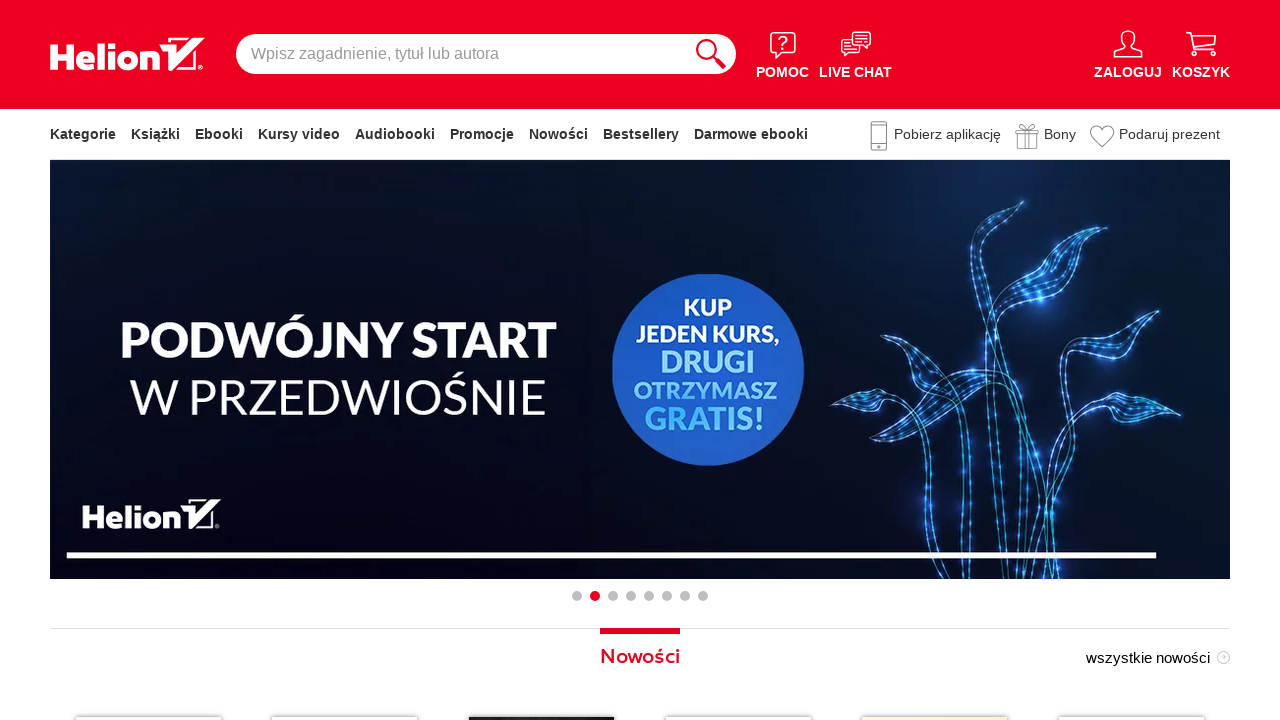

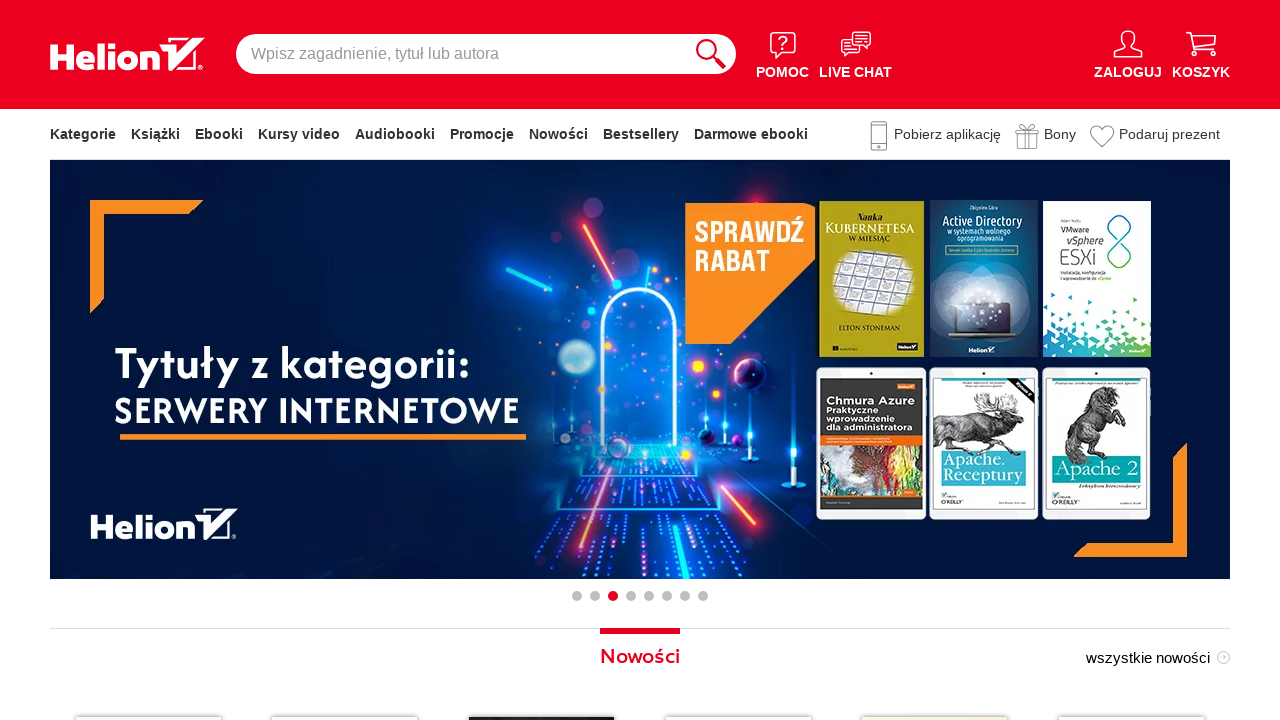